Tests window handling functionality by navigating to a demo page and clicking a button that opens a new window

Starting URL: http://demo.automationtesting.in/Windows.html

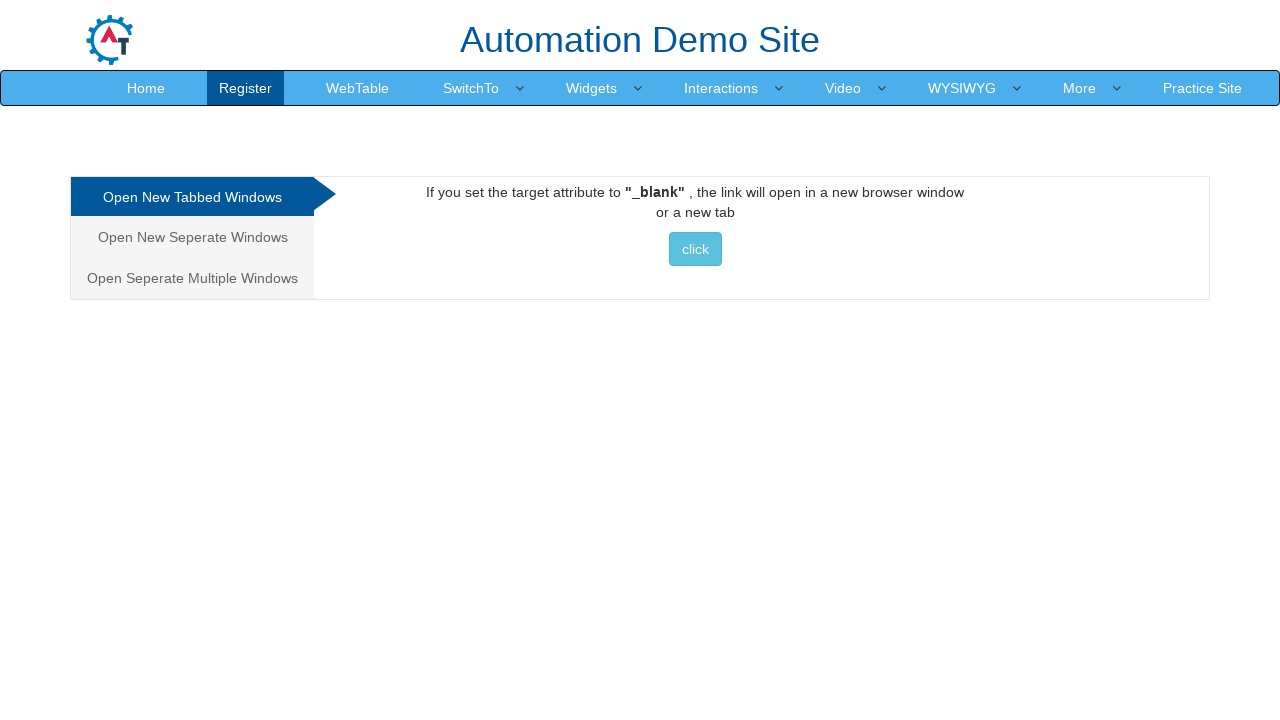

Navigated to Windows demo page
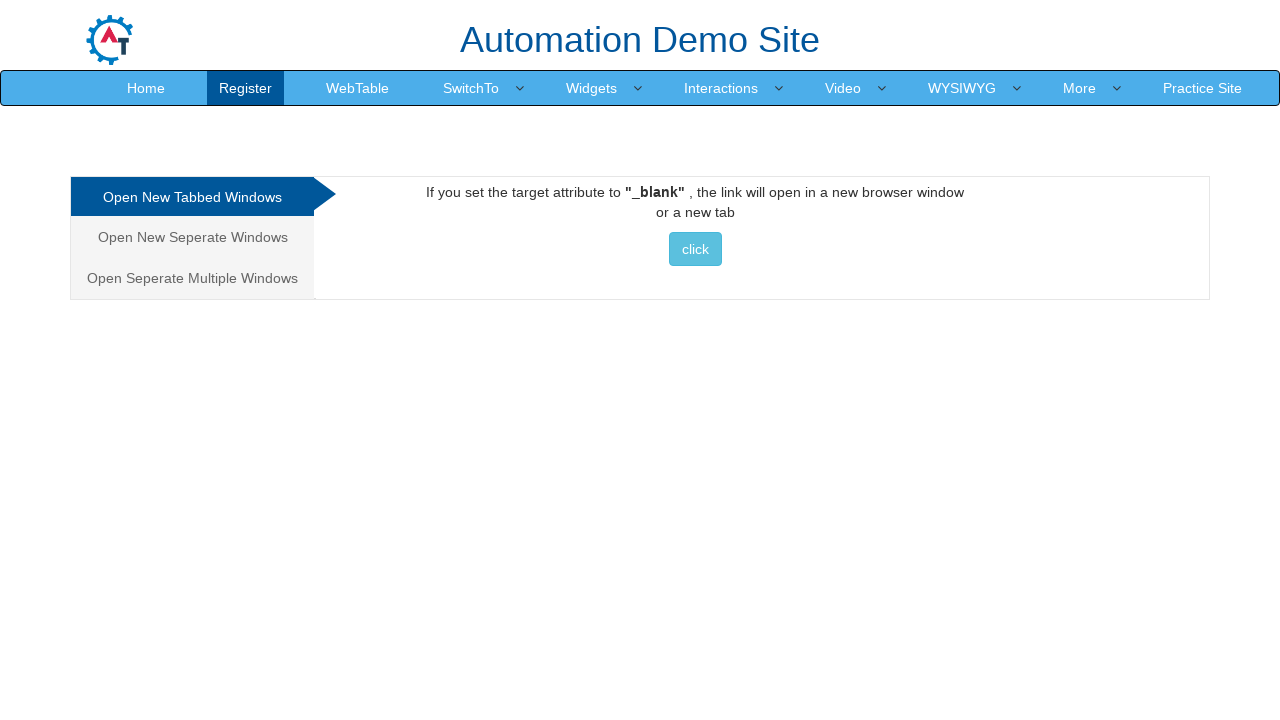

Clicked button to open new window at (695, 249) on xpath=//*[@class='btn btn-info']
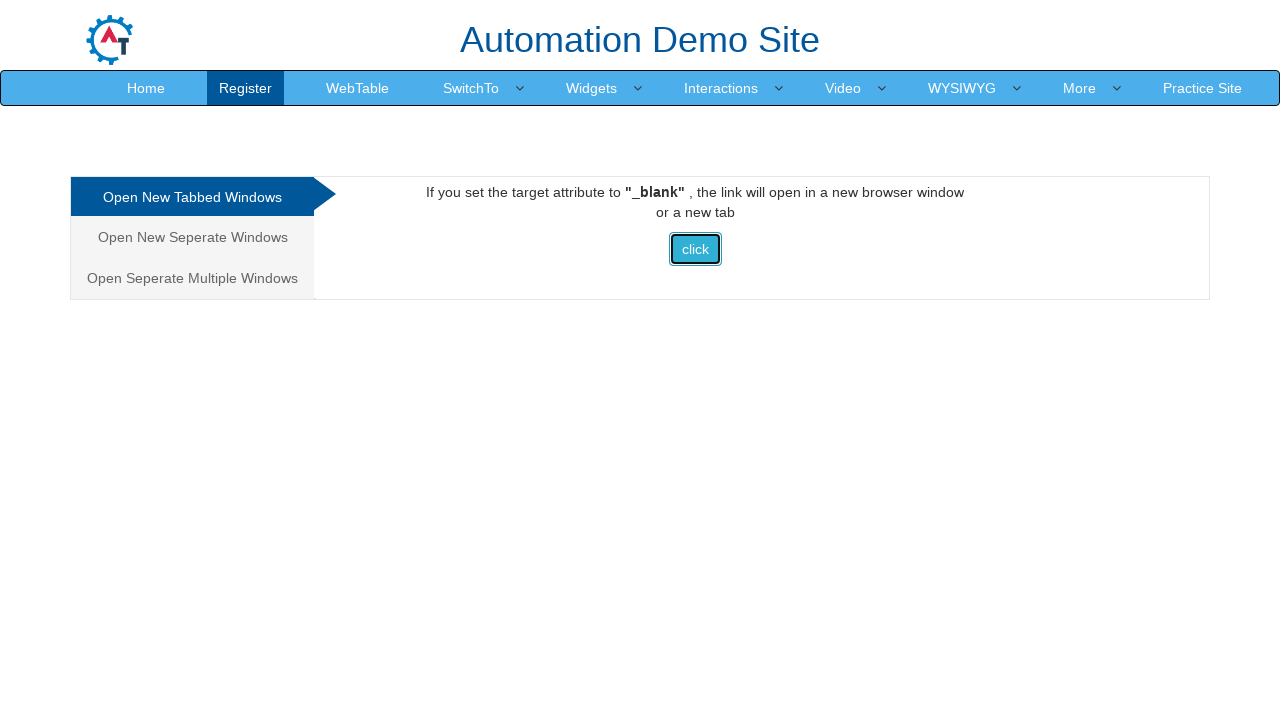

Waited for new window to load
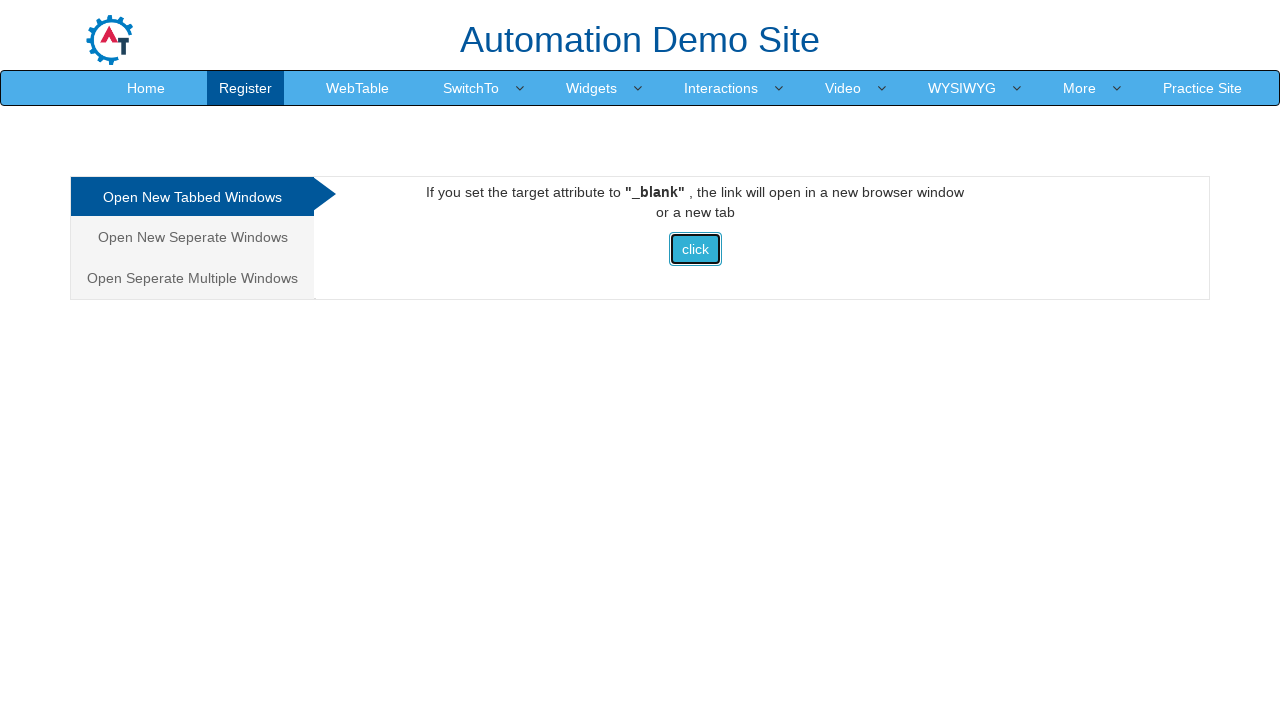

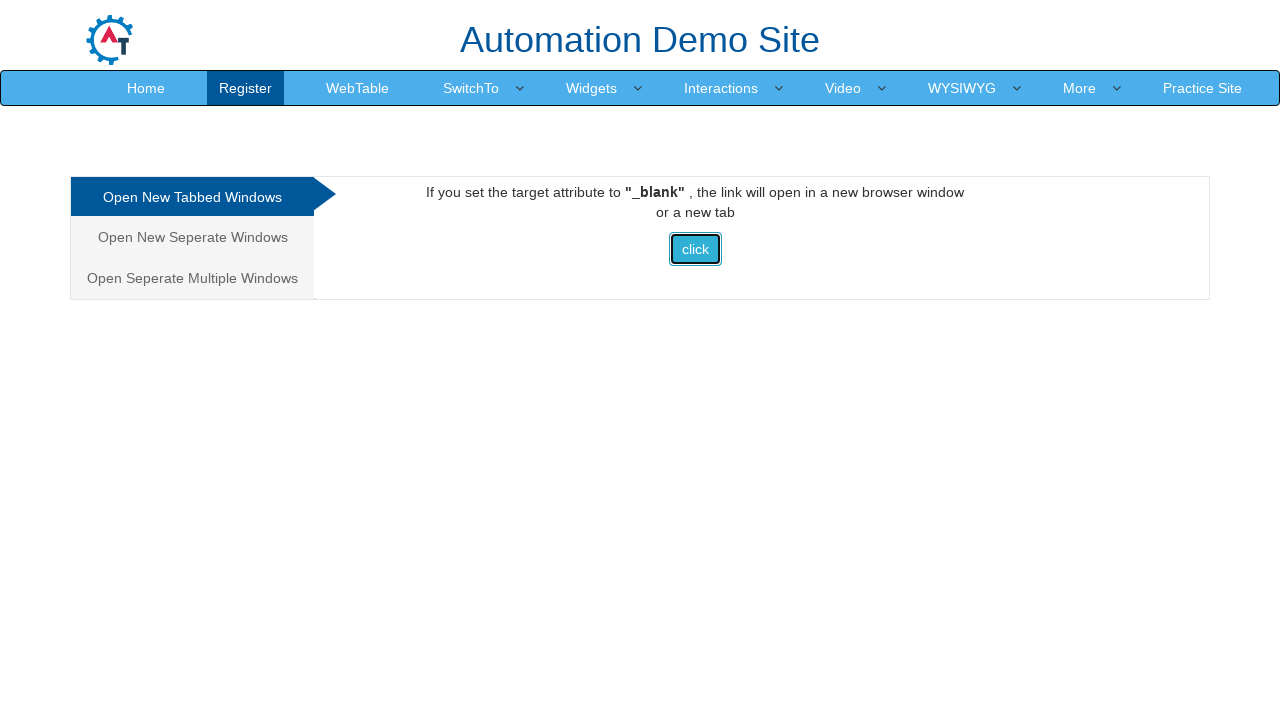